Demonstrates page property retrieval and multi-window handling by navigating to a page, clicking a link that opens a new window, and switching between window contexts.

Starting URL: https://opensource-demo.orangehrmlive.com/web/index.php/auth/login

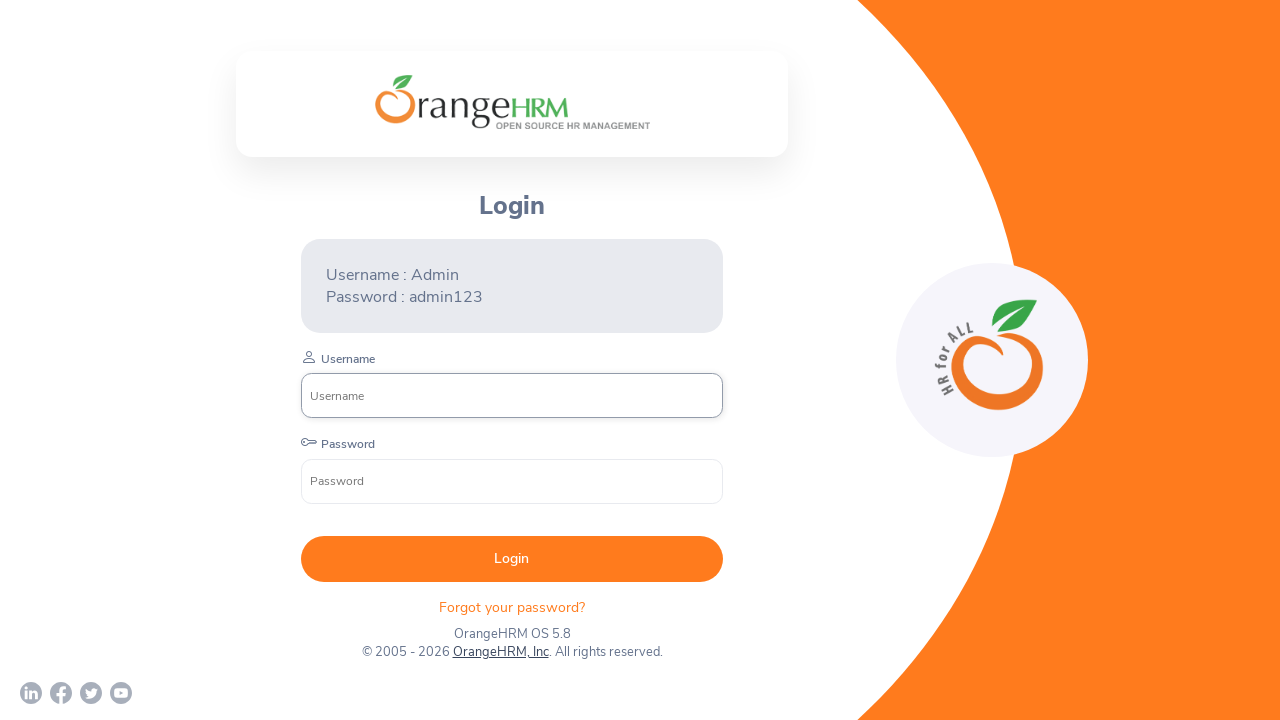

Waited for page to load with networkidle state
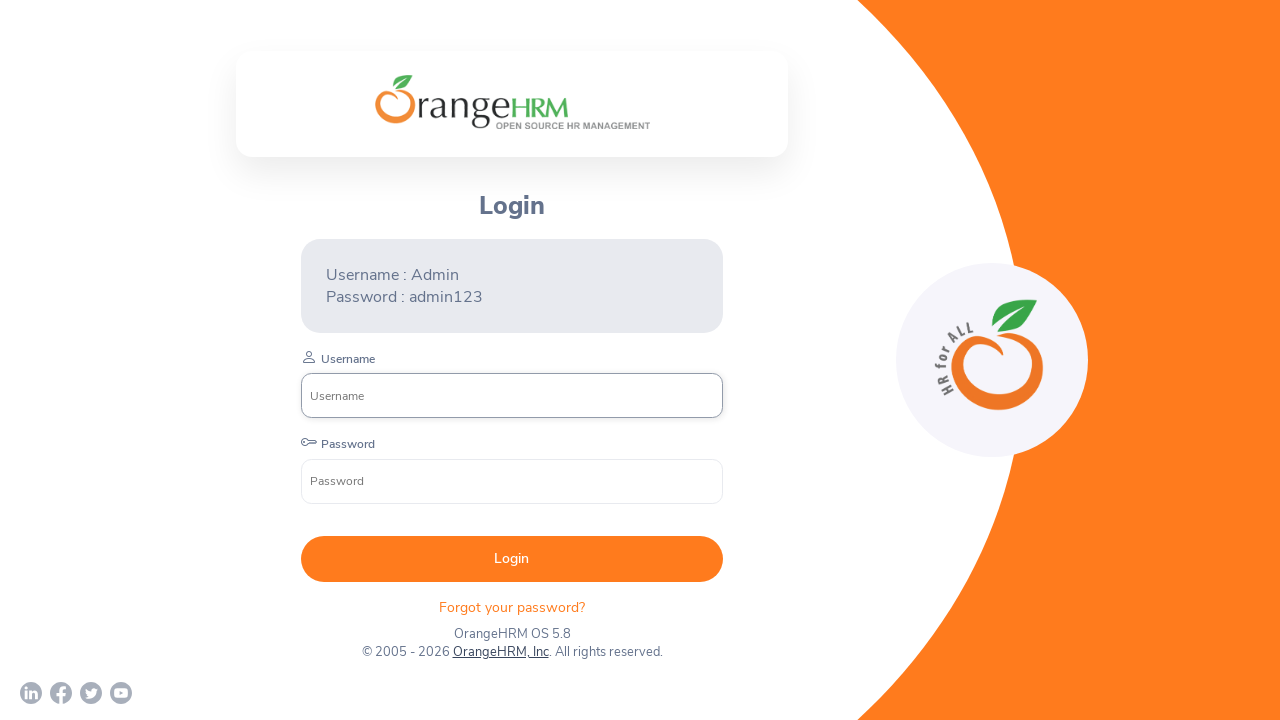

Retrieved and printed page title
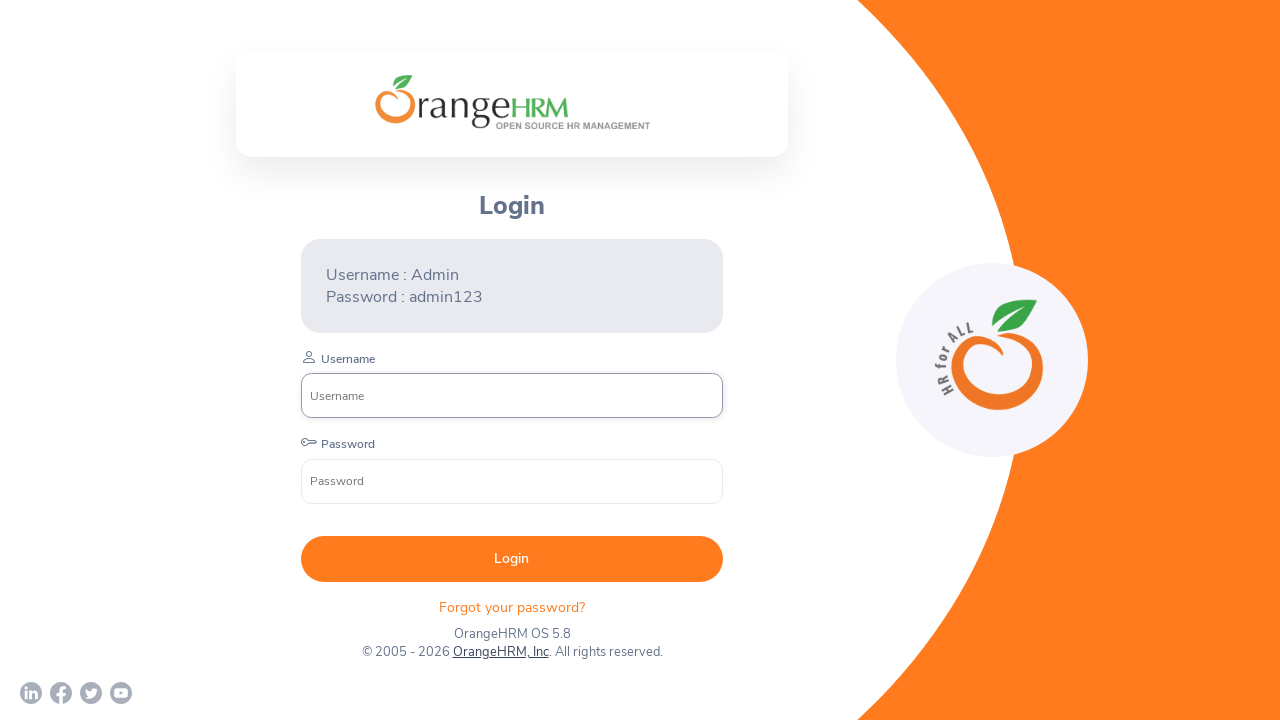

Retrieved and printed current URL
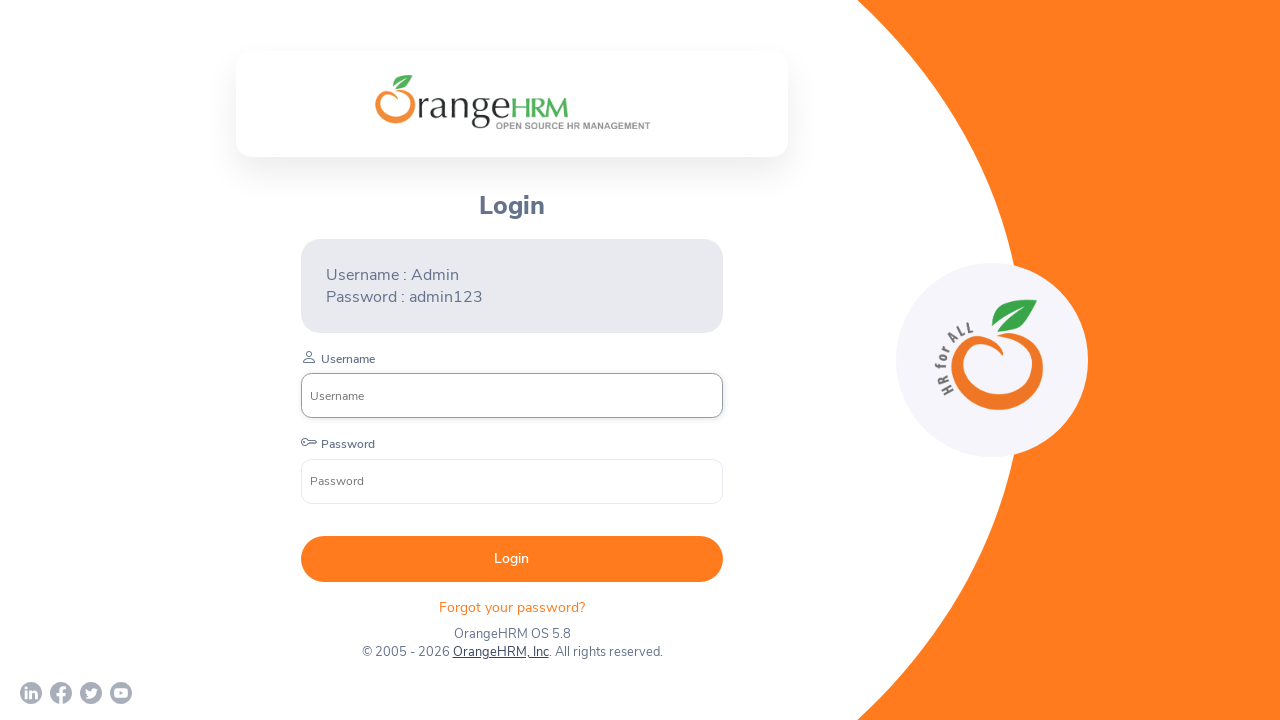

Clicked OrangeHRM, Inc link to open new window at (500, 652) on text=OrangeHRM, Inc
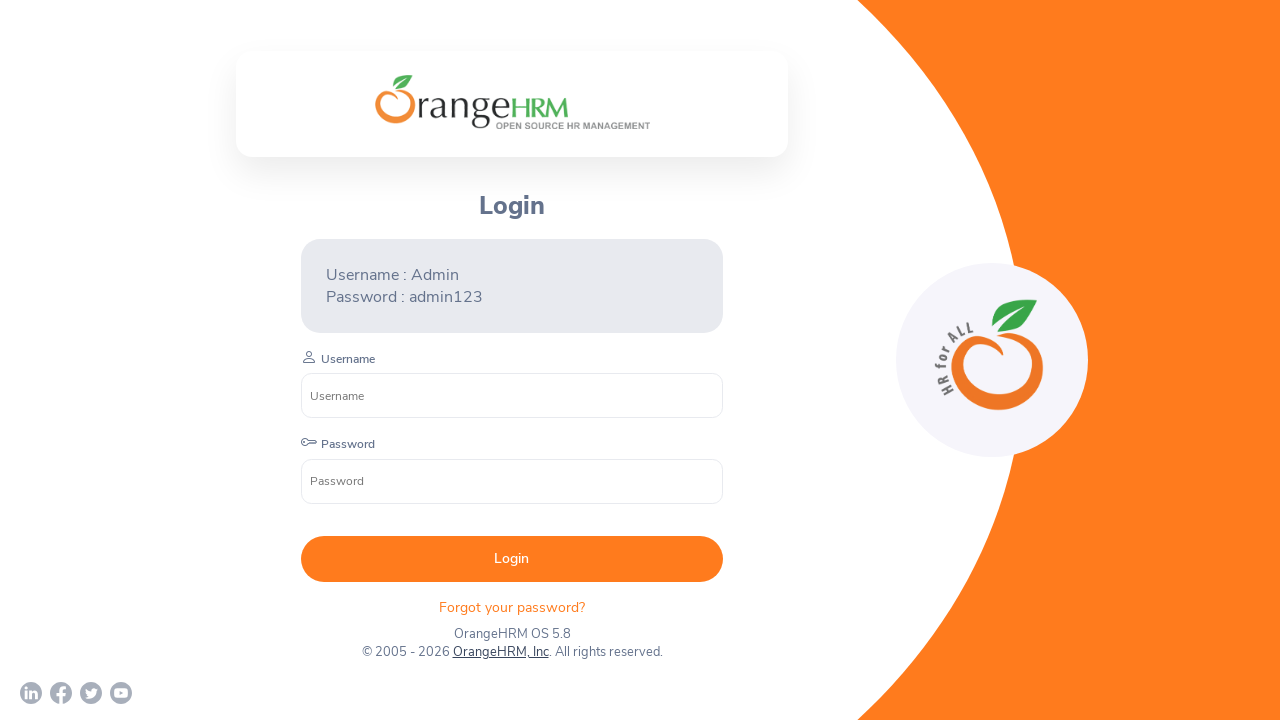

Captured new page object from context
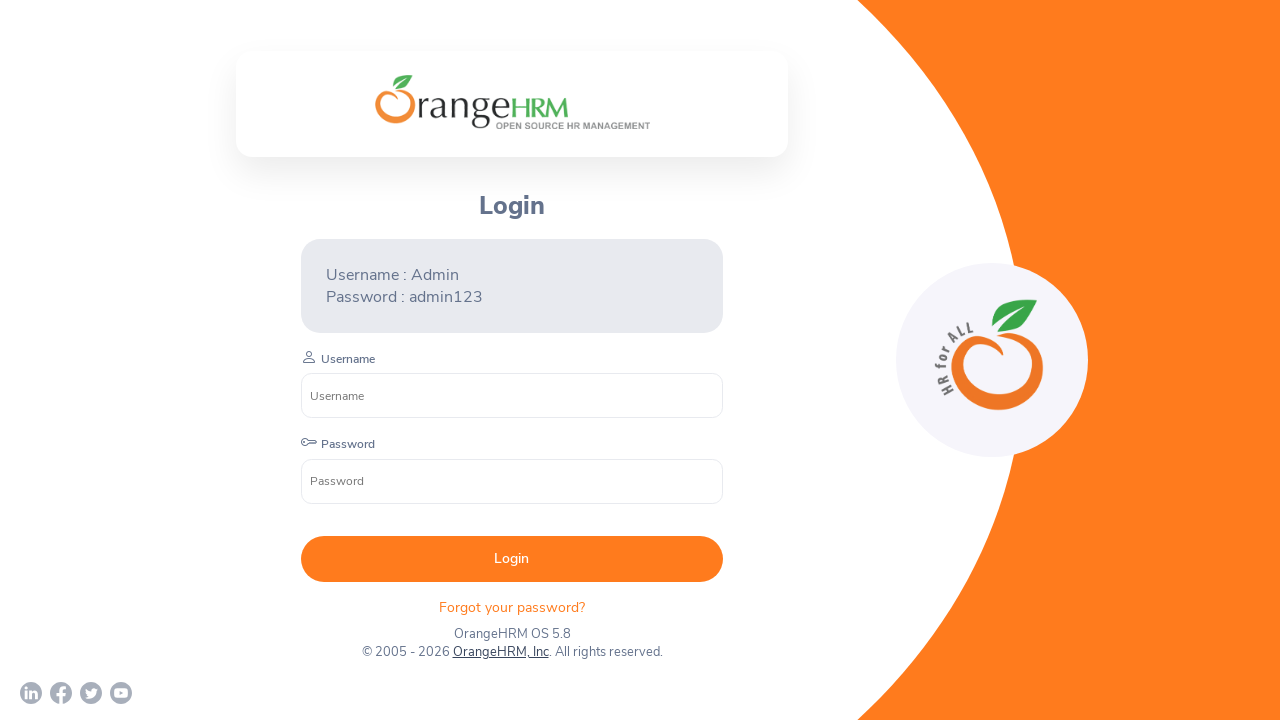

Waited for new page to load with load state
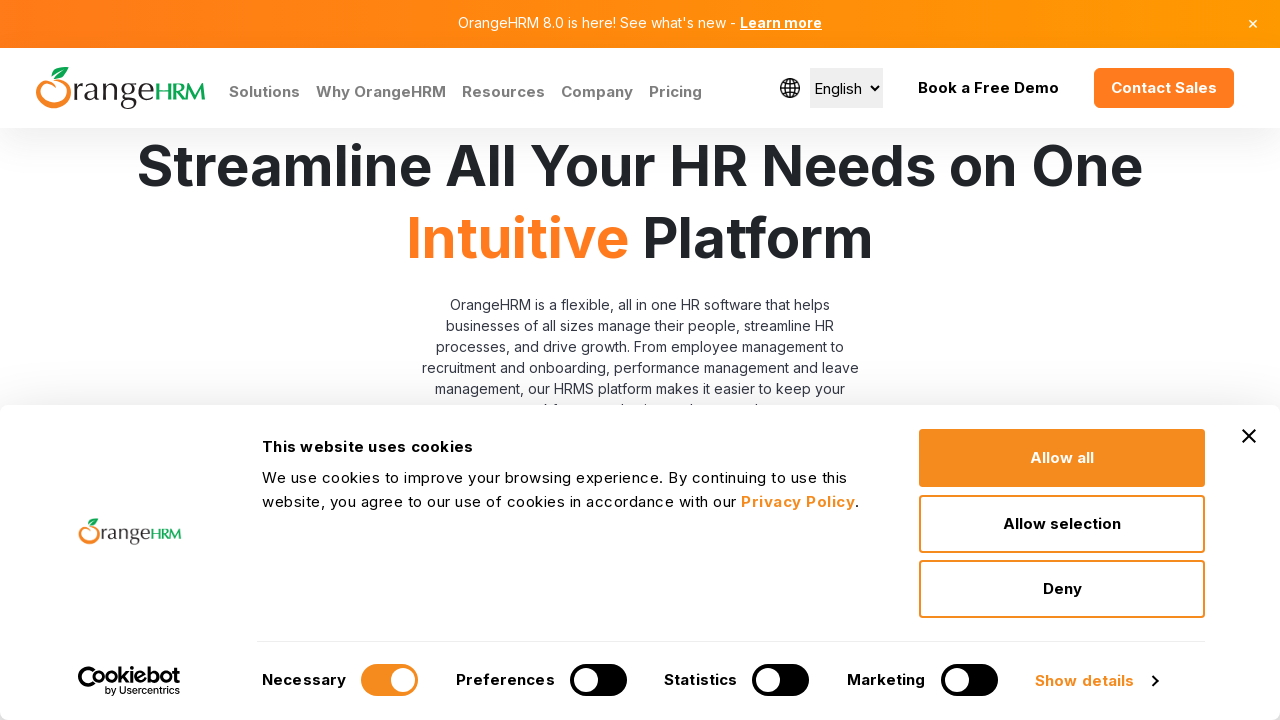

Retrieved all pages from context
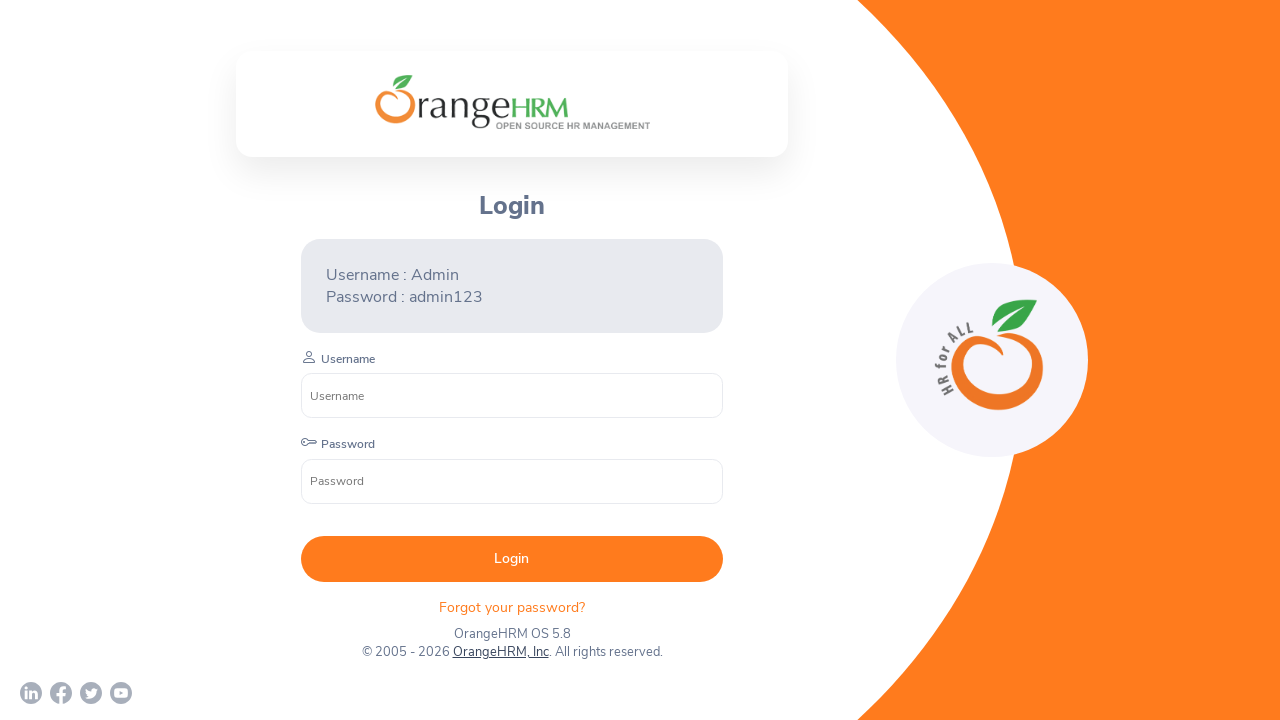

Printed URL of page: https://opensource-demo.orangehrmlive.com/web/index.php/auth/login
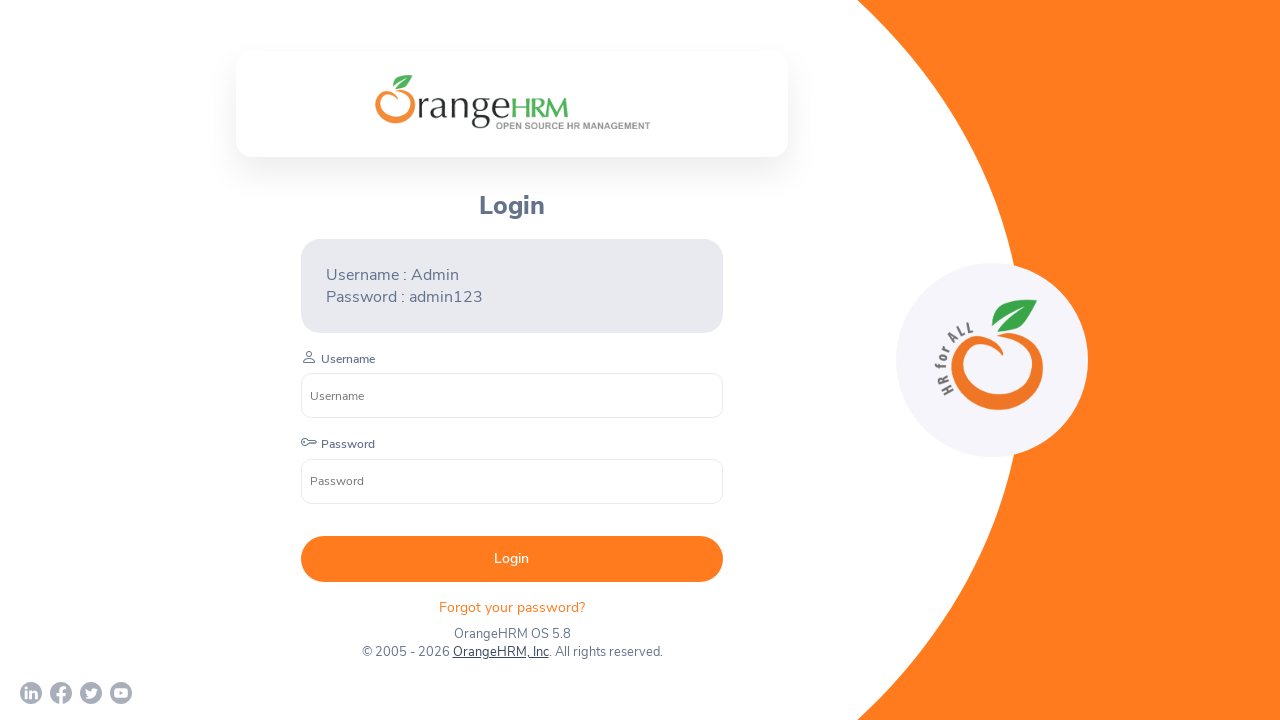

Printed URL of page: https://www.orangehrm.com/
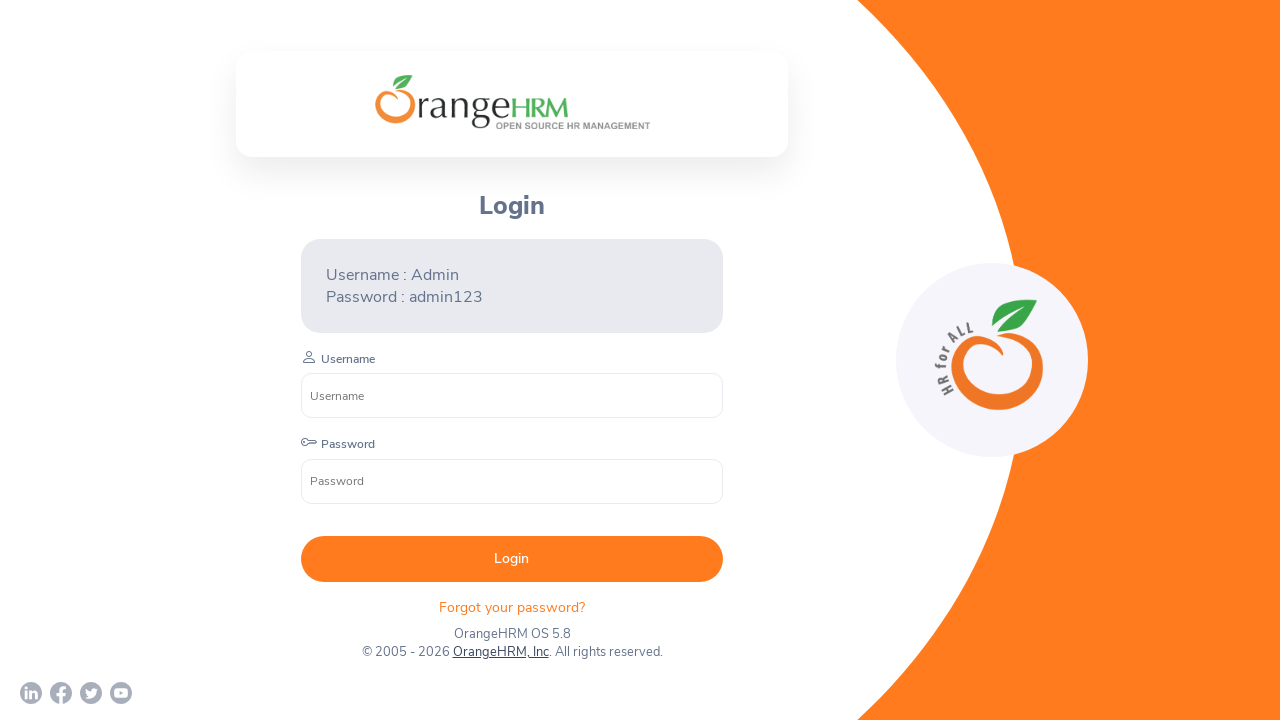

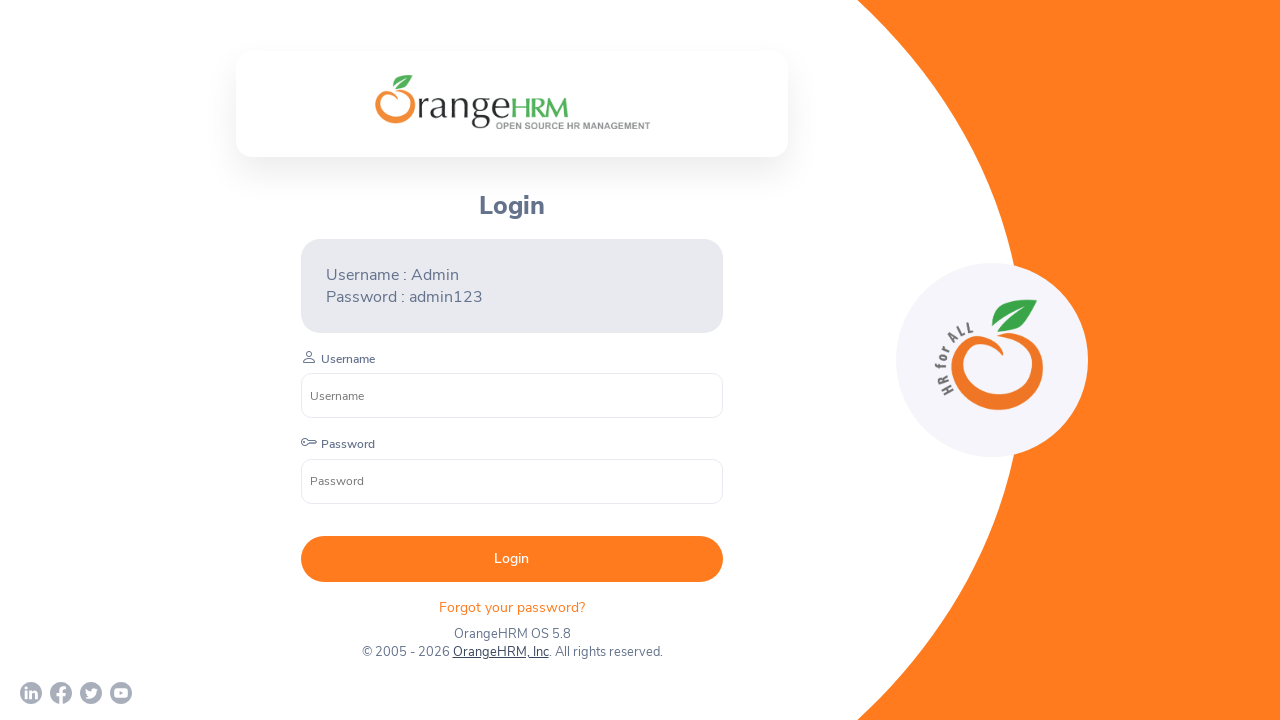